Navigates to the OpenSource Billing website and clears an email input field on the page

Starting URL: https://opensourcebilling.org/

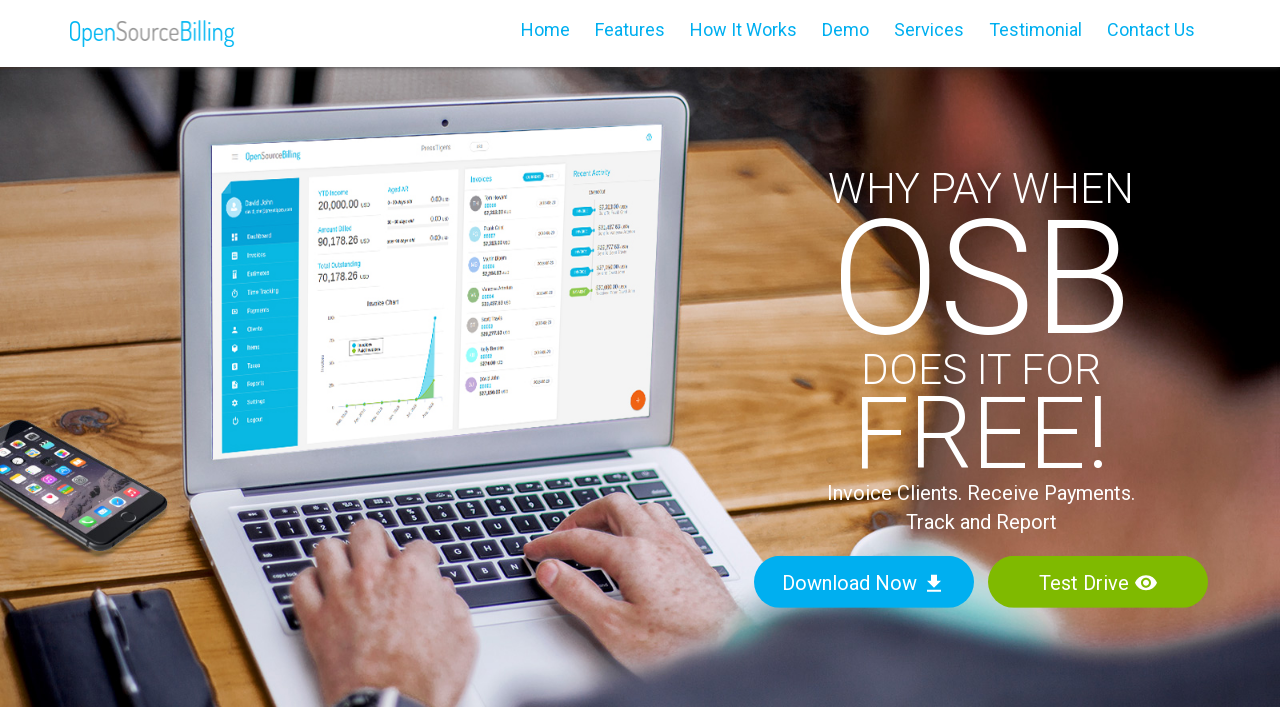

Cleared the email input field on input[name='email-633']
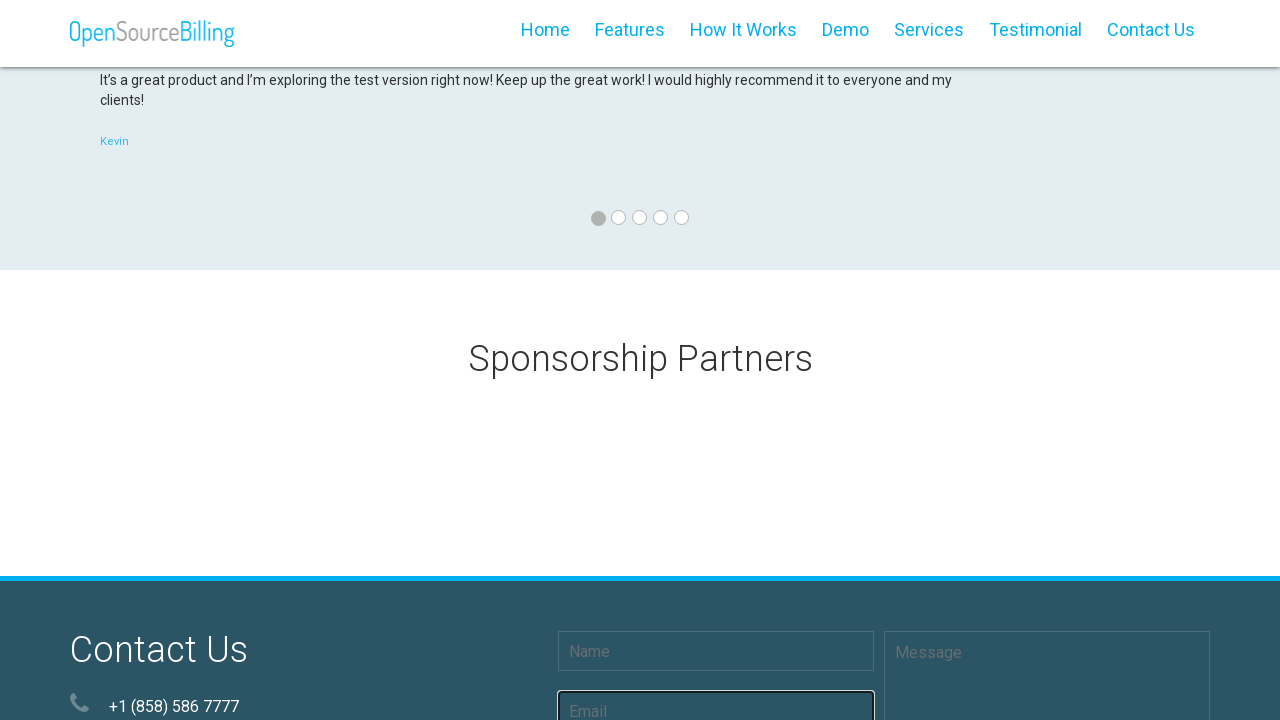

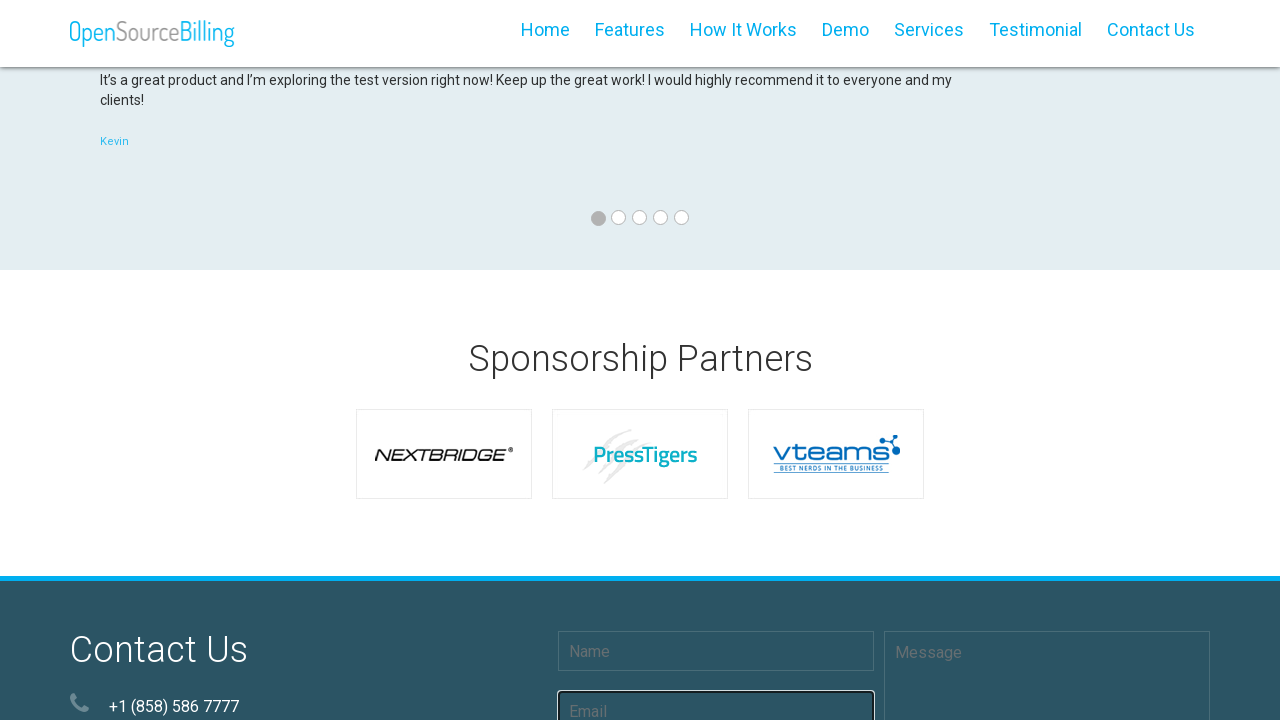